Tests selecting a dropdown option by visible text and verifies the selection was applied correctly

Starting URL: http://the-internet.herokuapp.com/dropdown

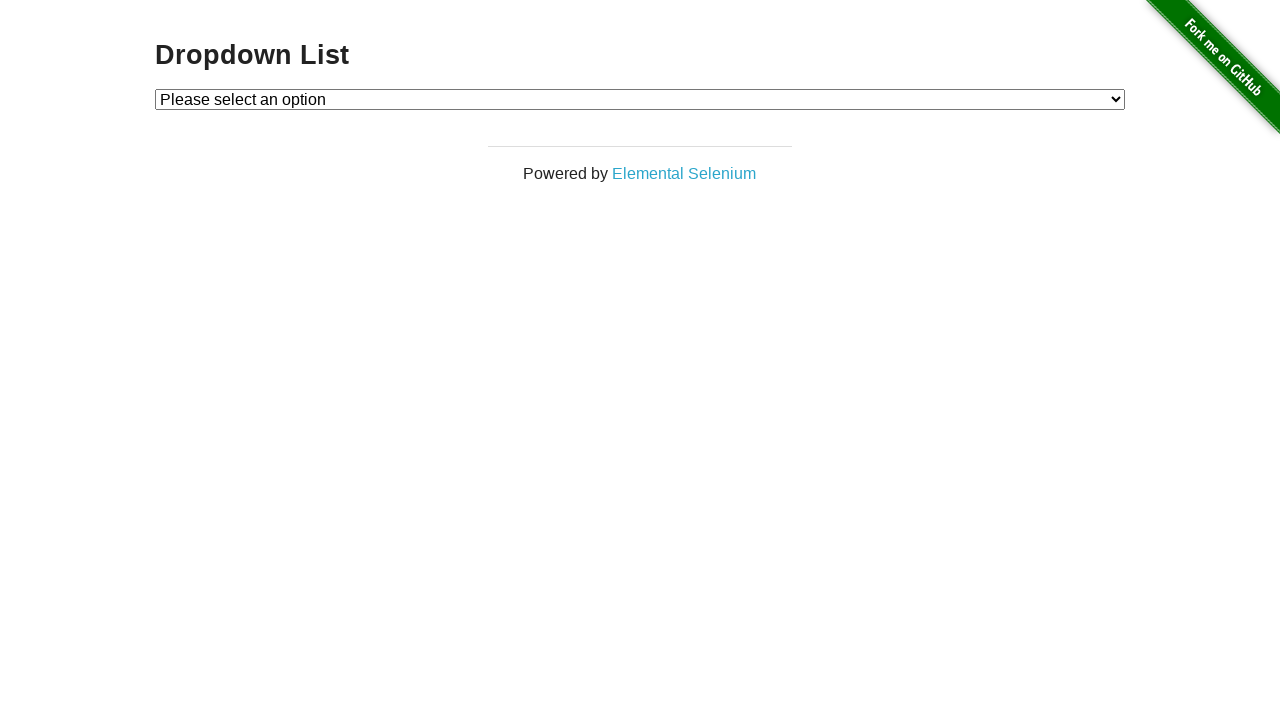

Selected 'Option 2' from the dropdown by visible text on select
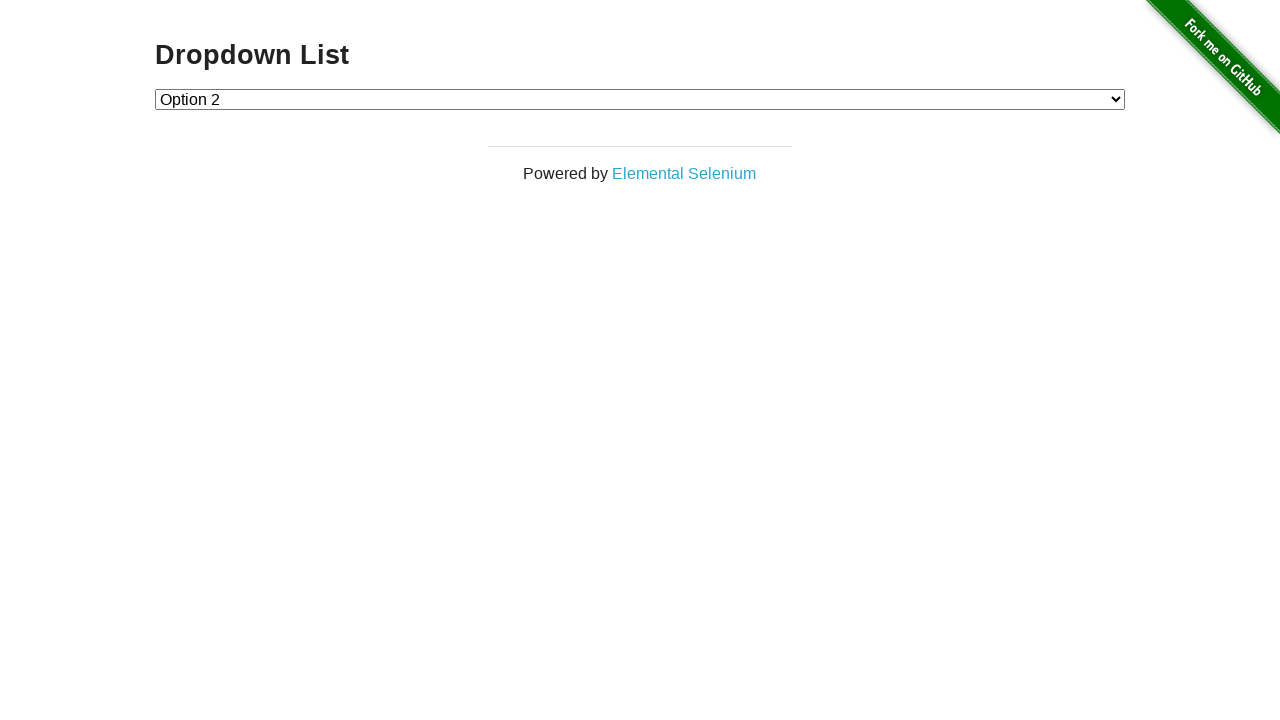

Retrieved the selected dropdown value
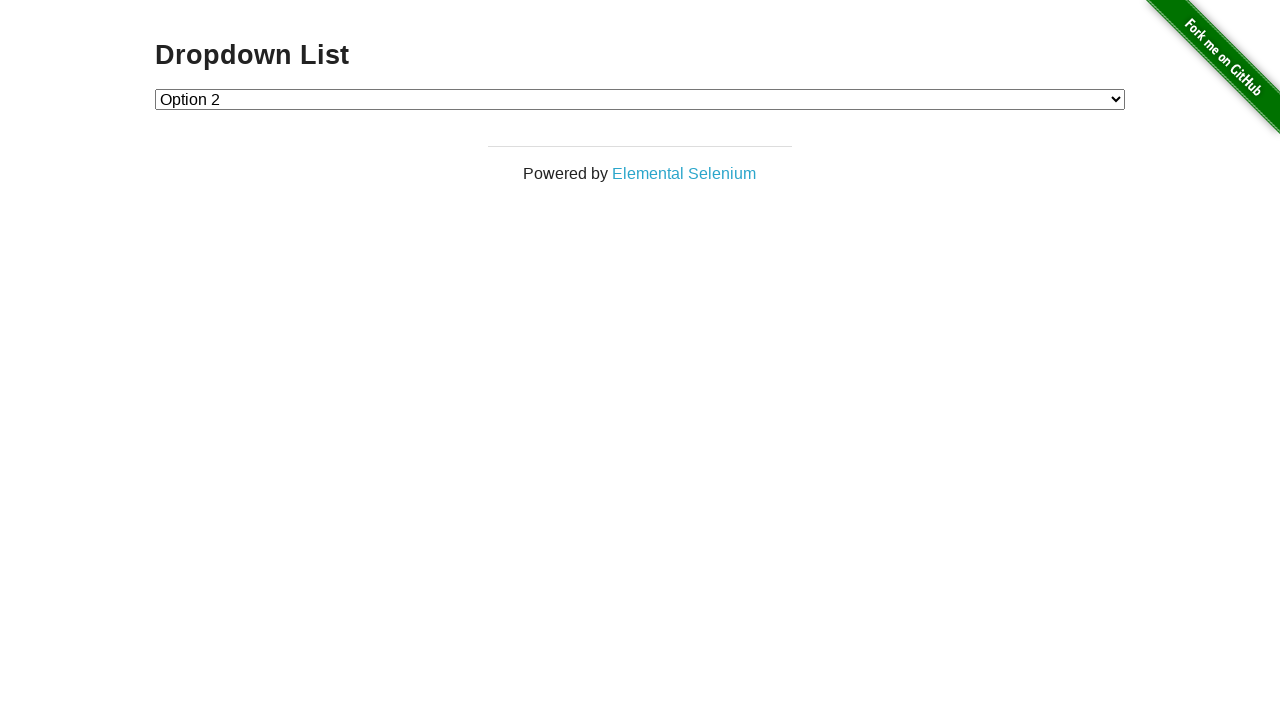

Verified that the dropdown selection was correctly applied with value '2'
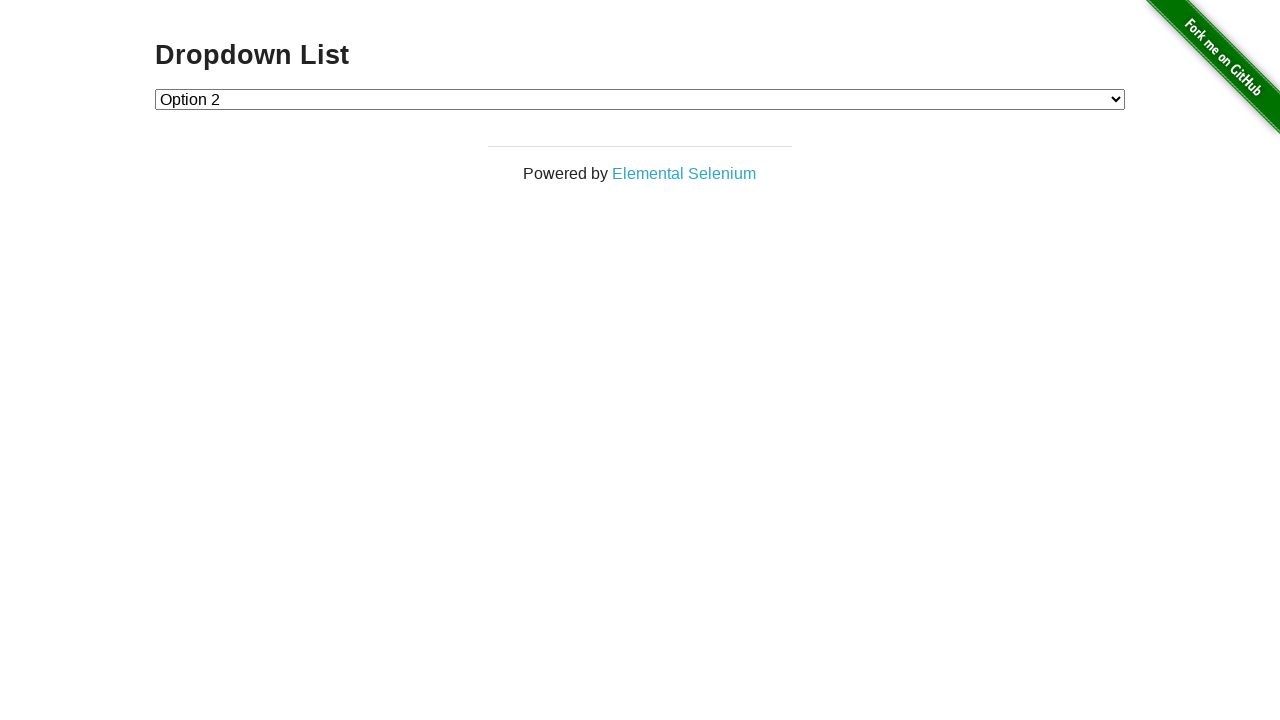

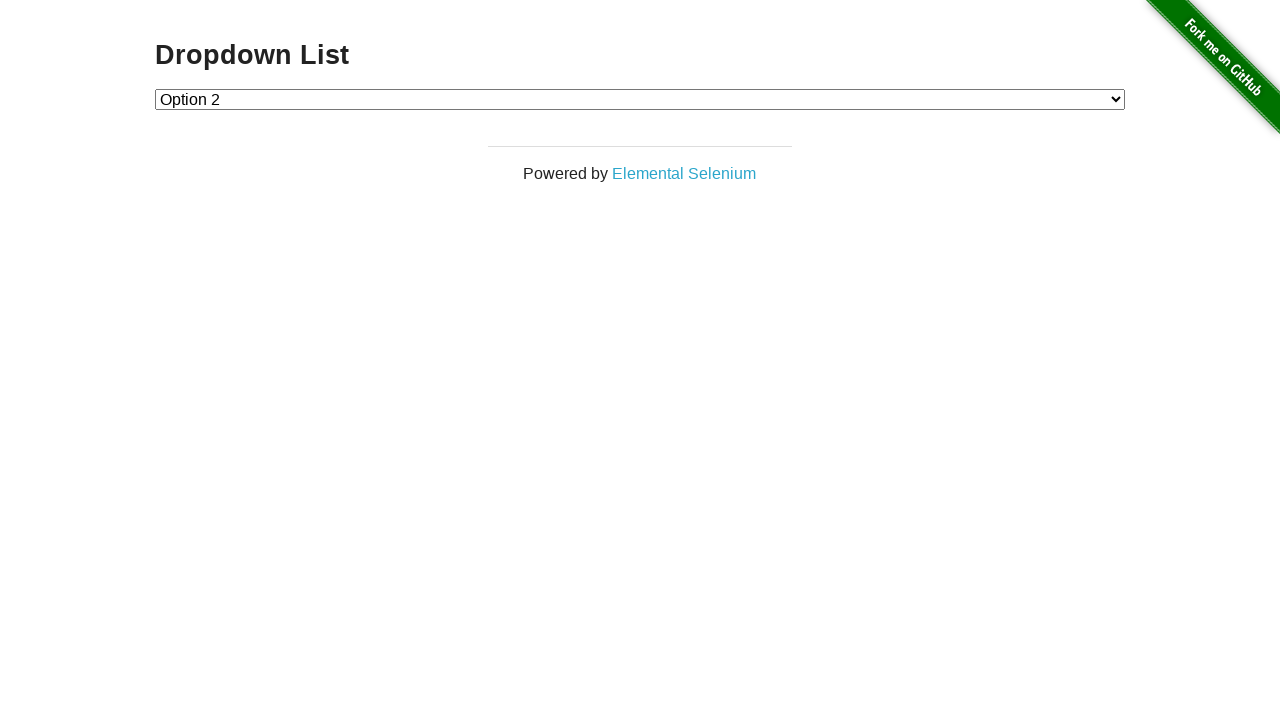